Tests dropdown functionality by navigating to a dropdown test page and interacting with a state selection dropdown element

Starting URL: https://testcenter.techproeducation.com/index.php?page=dropdown

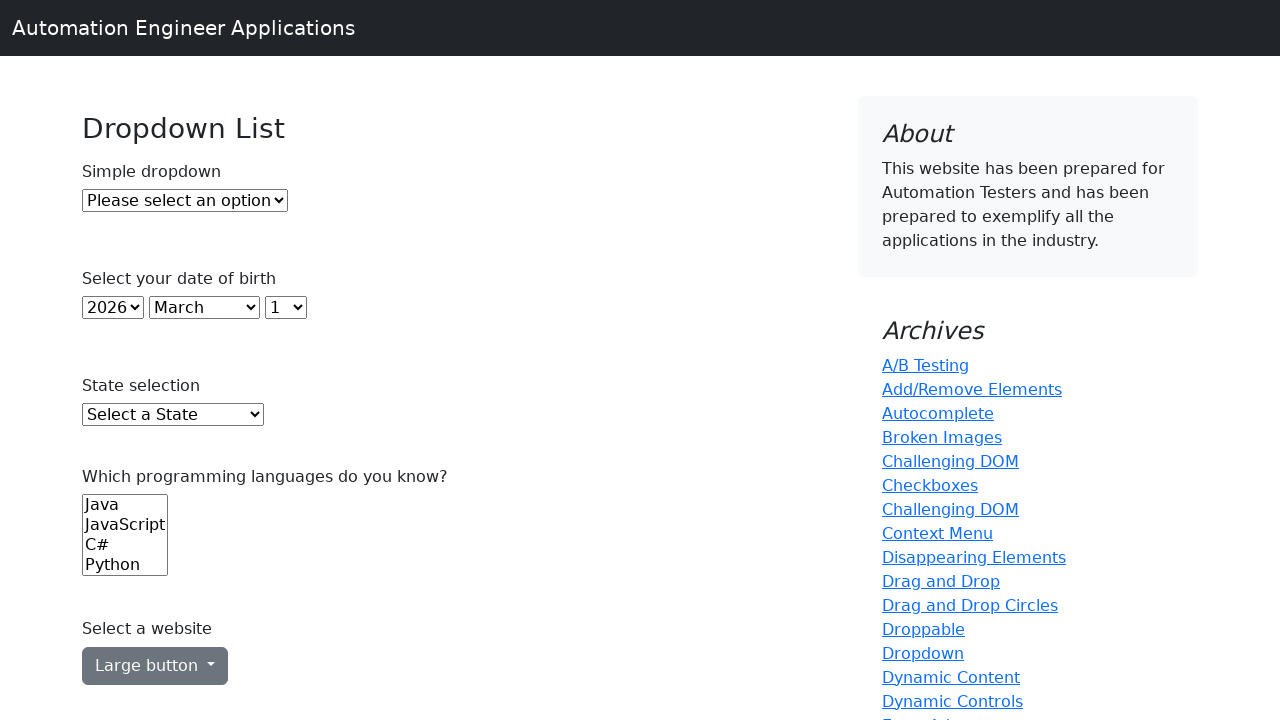

Waited for state dropdown element to be visible
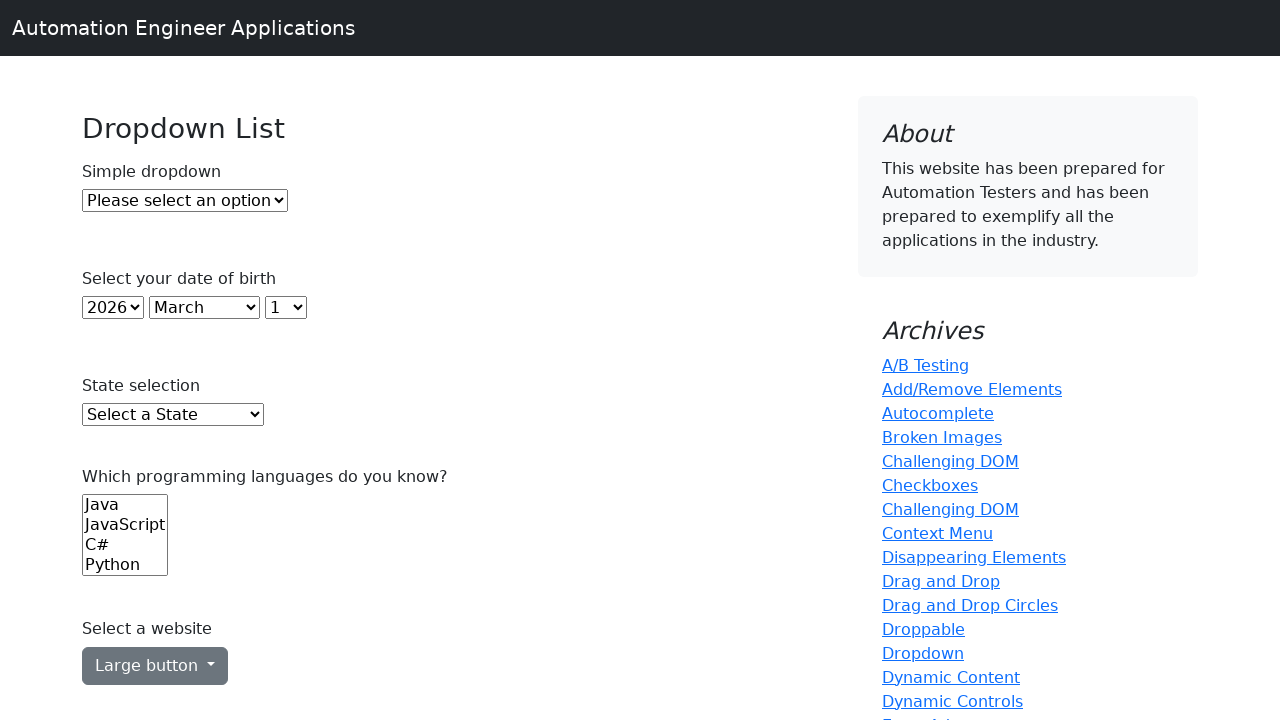

Located the state dropdown element
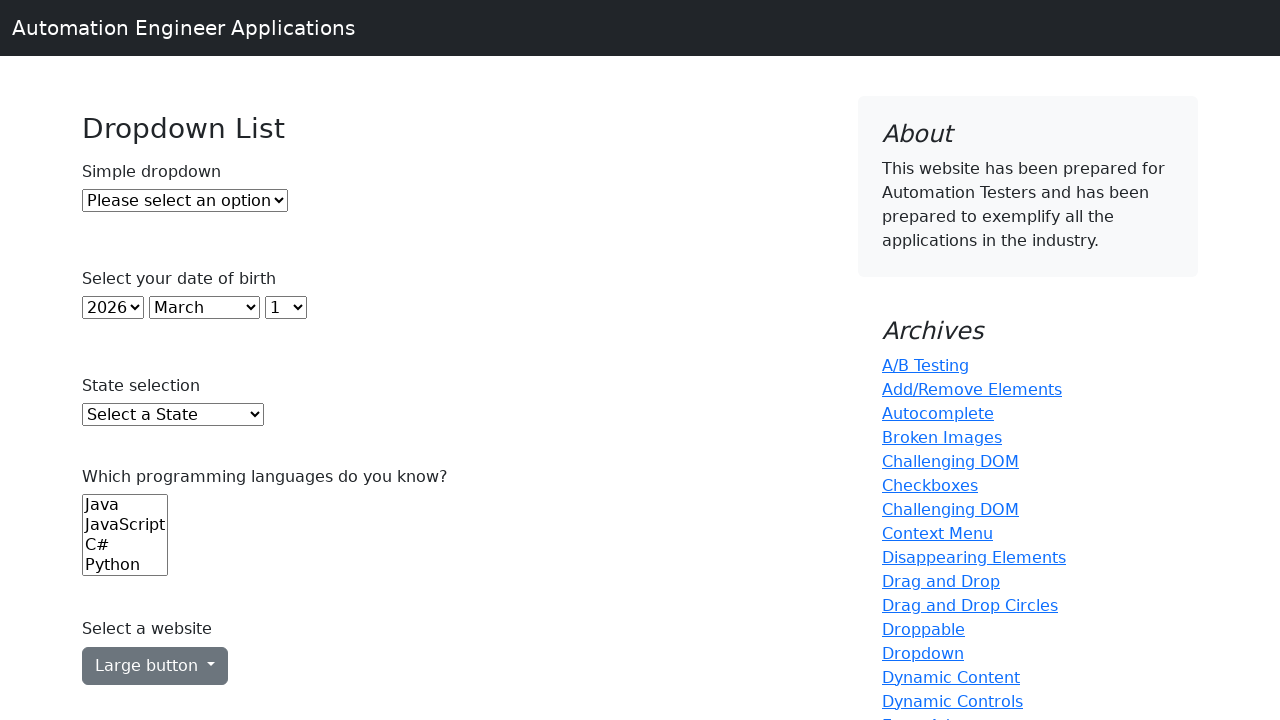

Clicked on the state dropdown to open it at (173, 415) on #state
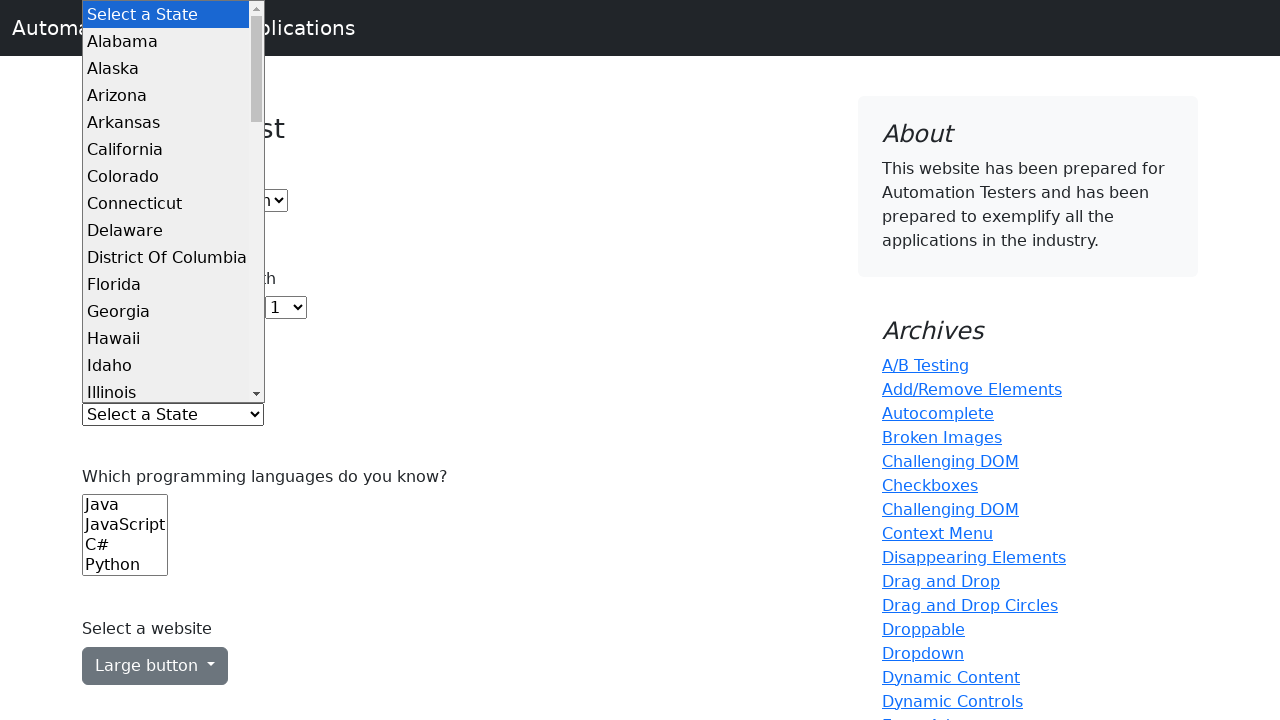

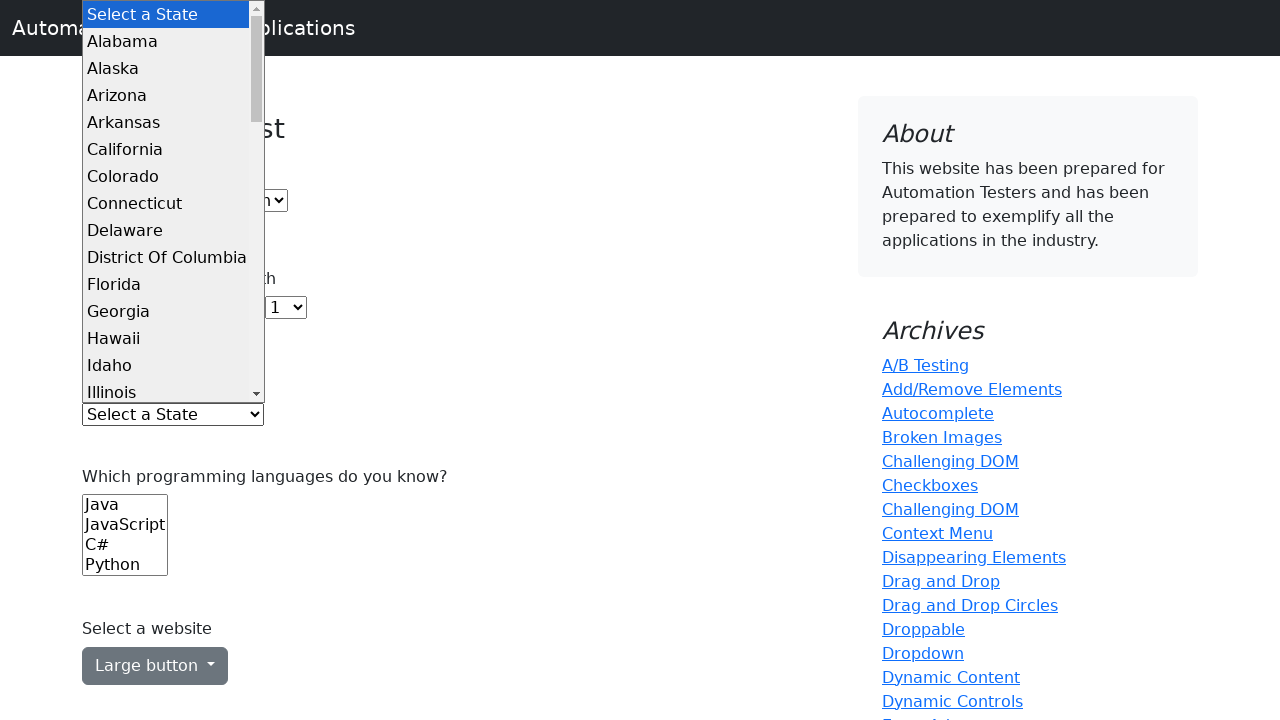